Opens the OTUS educational platform homepage in Firefox browser and verifies it loads

Starting URL: https://otus.ru/

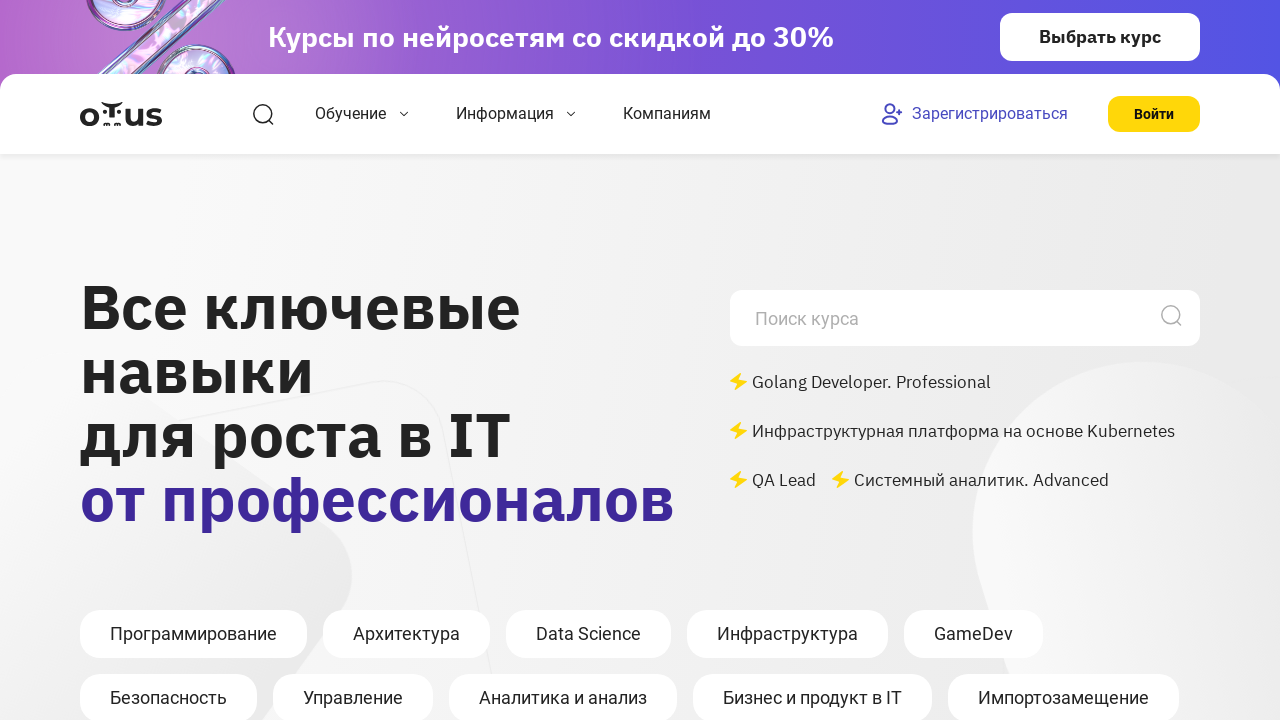

OTUS homepage DOM content loaded
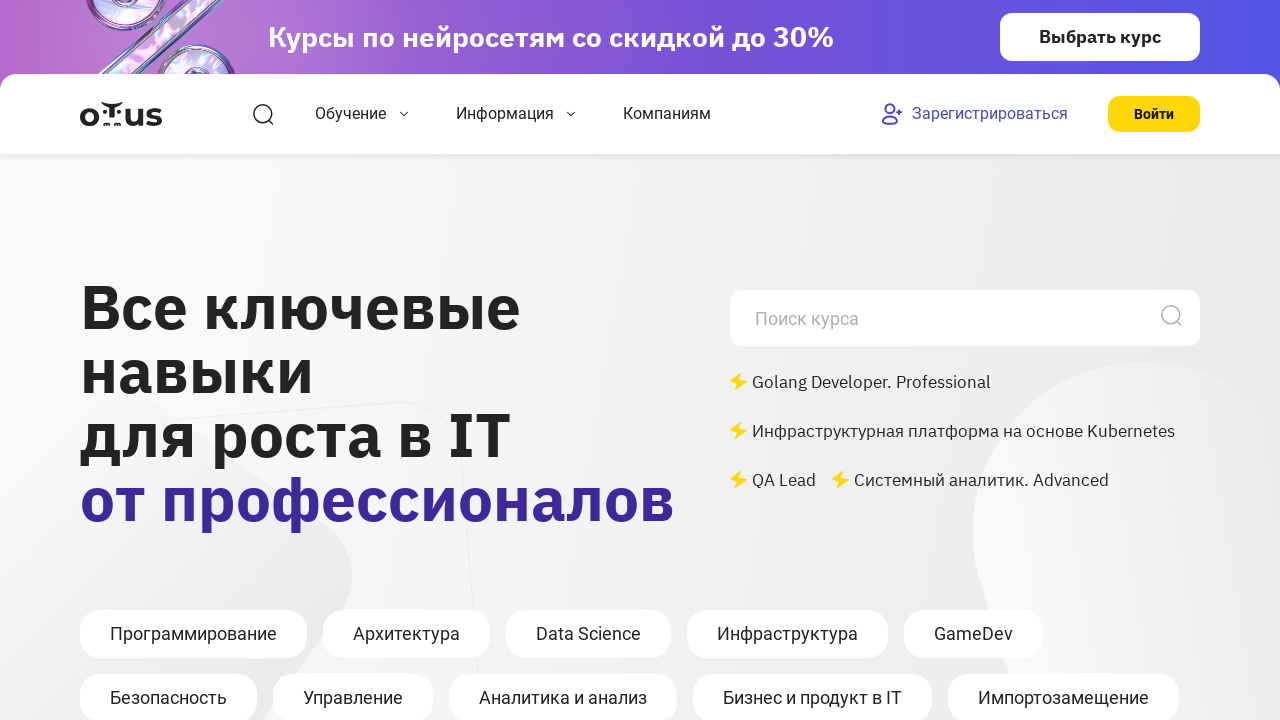

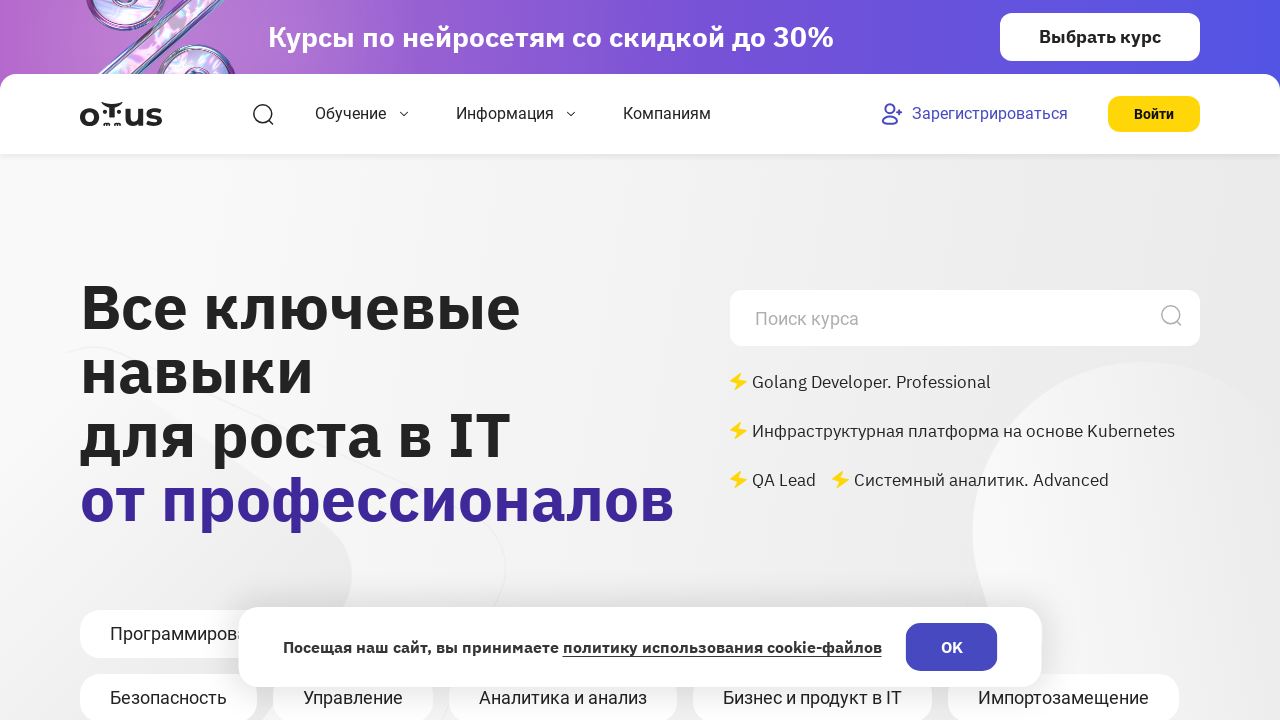